Tests adding special characters as a todo item

Starting URL: https://todomvc.com/examples/react/dist/

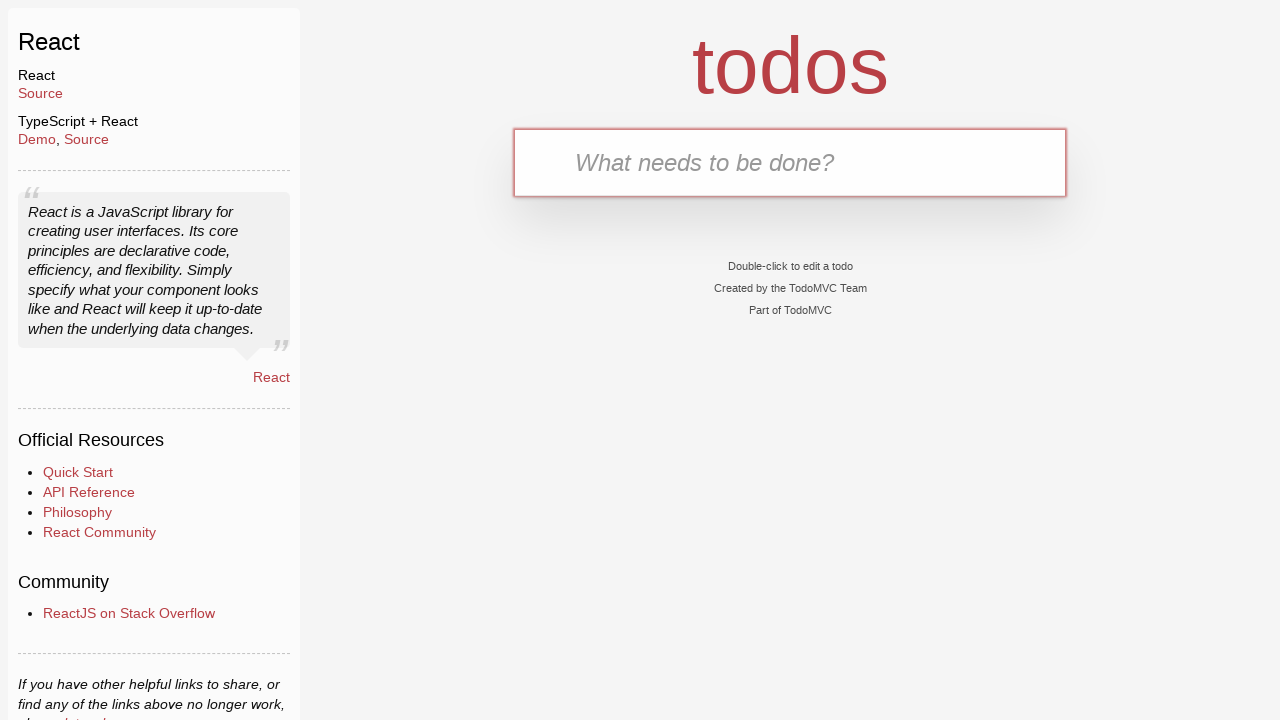

Filled new todo input with special characters '@£%*!^?~' on .new-todo
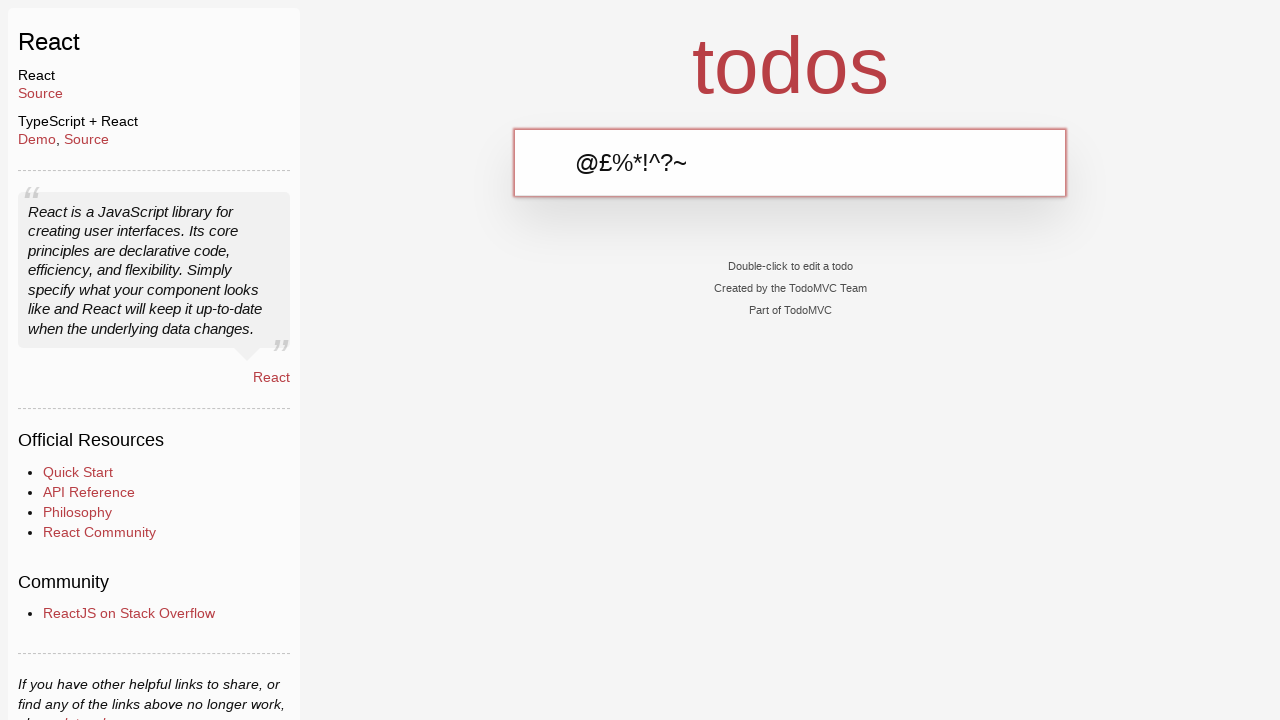

Pressed Enter to add todo item with special characters on .new-todo
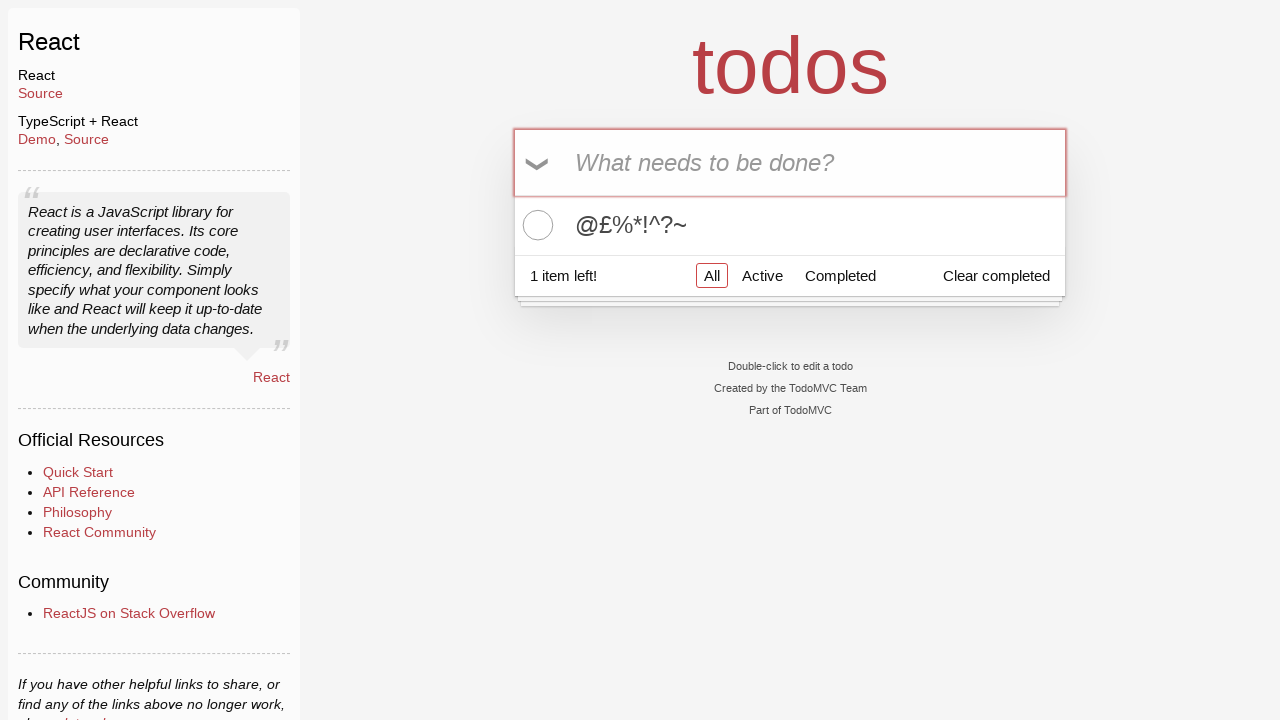

Todo item with special characters appeared in the list
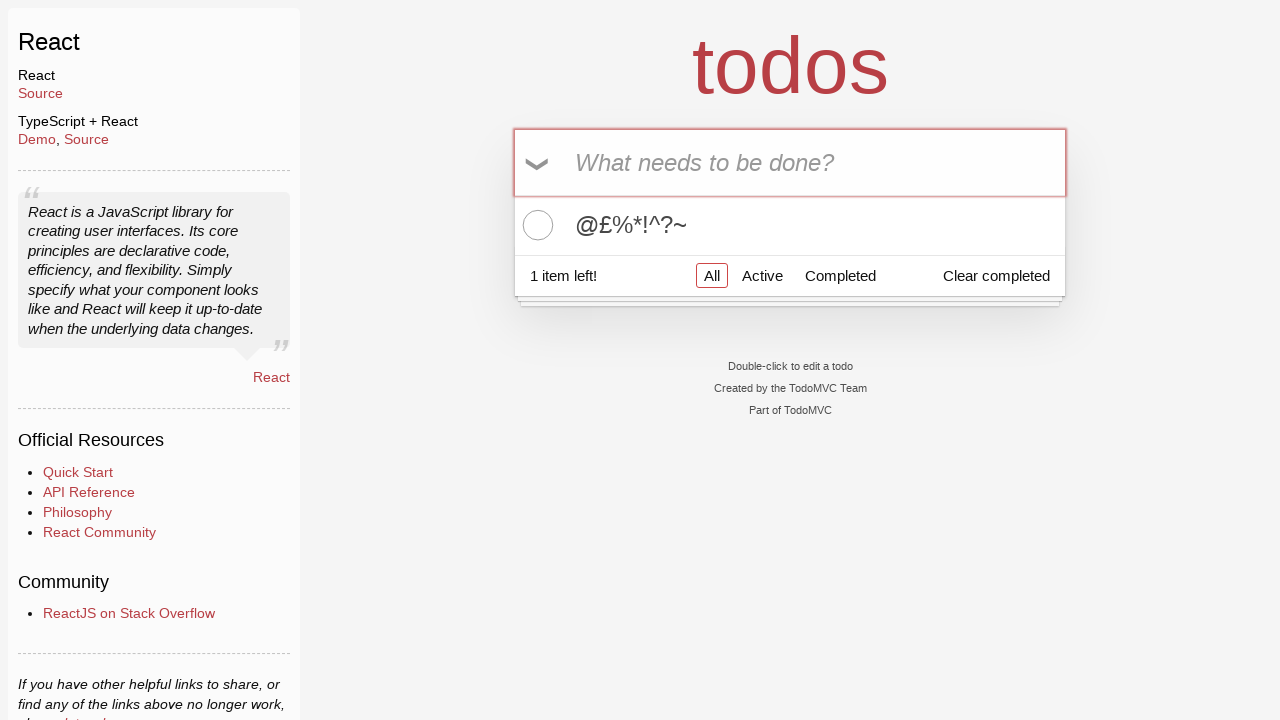

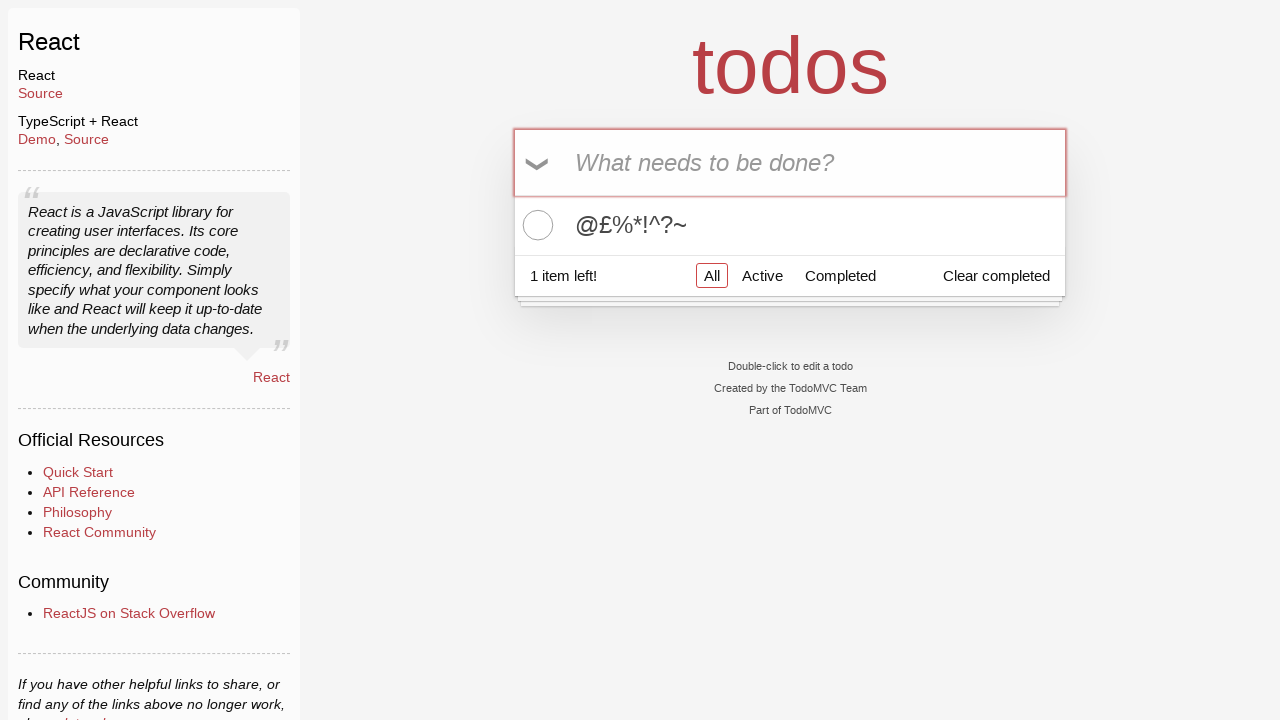